Navigates through paginated book listing pages in the historical fiction category and verifies that product items are displayed on each page.

Starting URL: https://books.toscrape.com/catalogue/category/books/historical-fiction_4/page-1.html

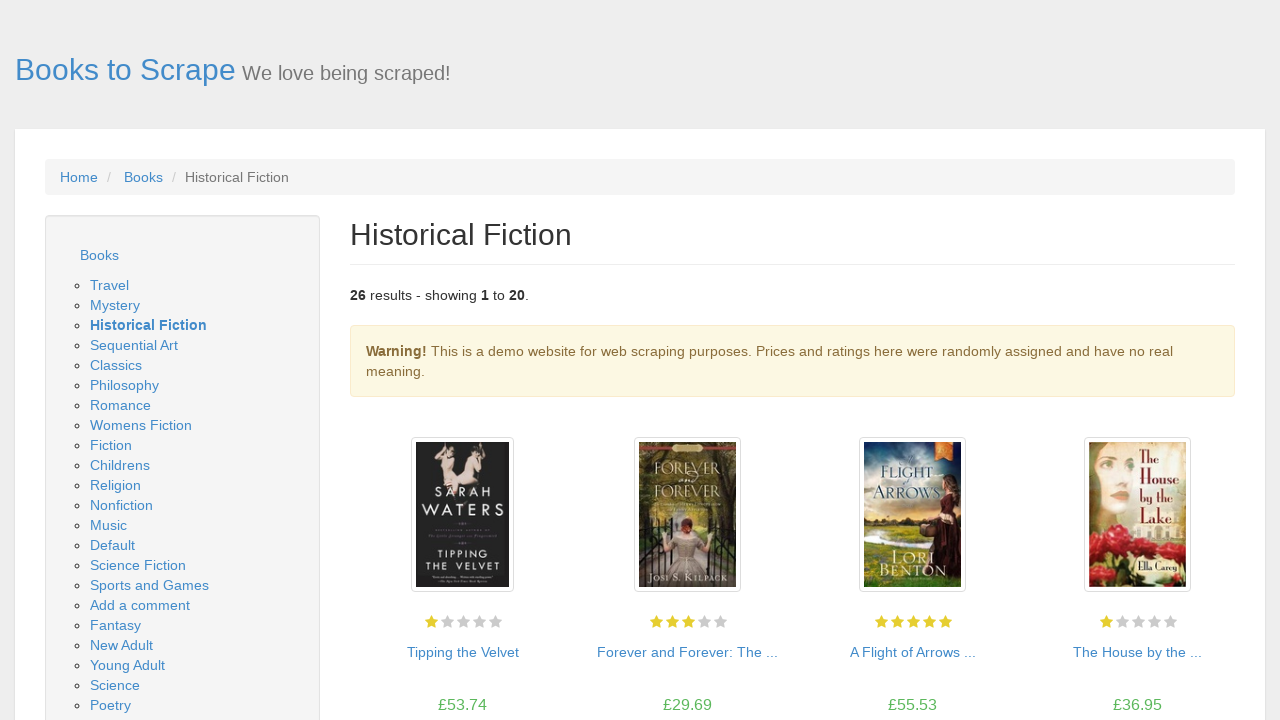

Product items loaded on page 1
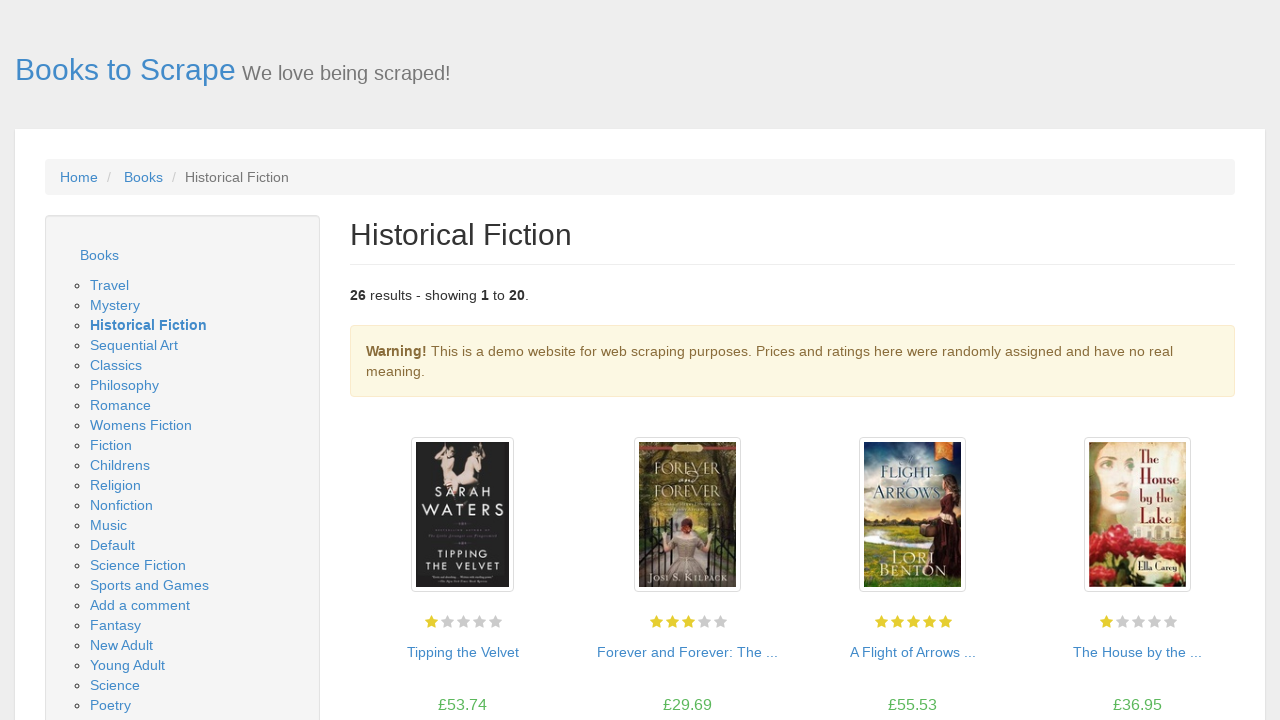

Navigated to page 2 of historical fiction category
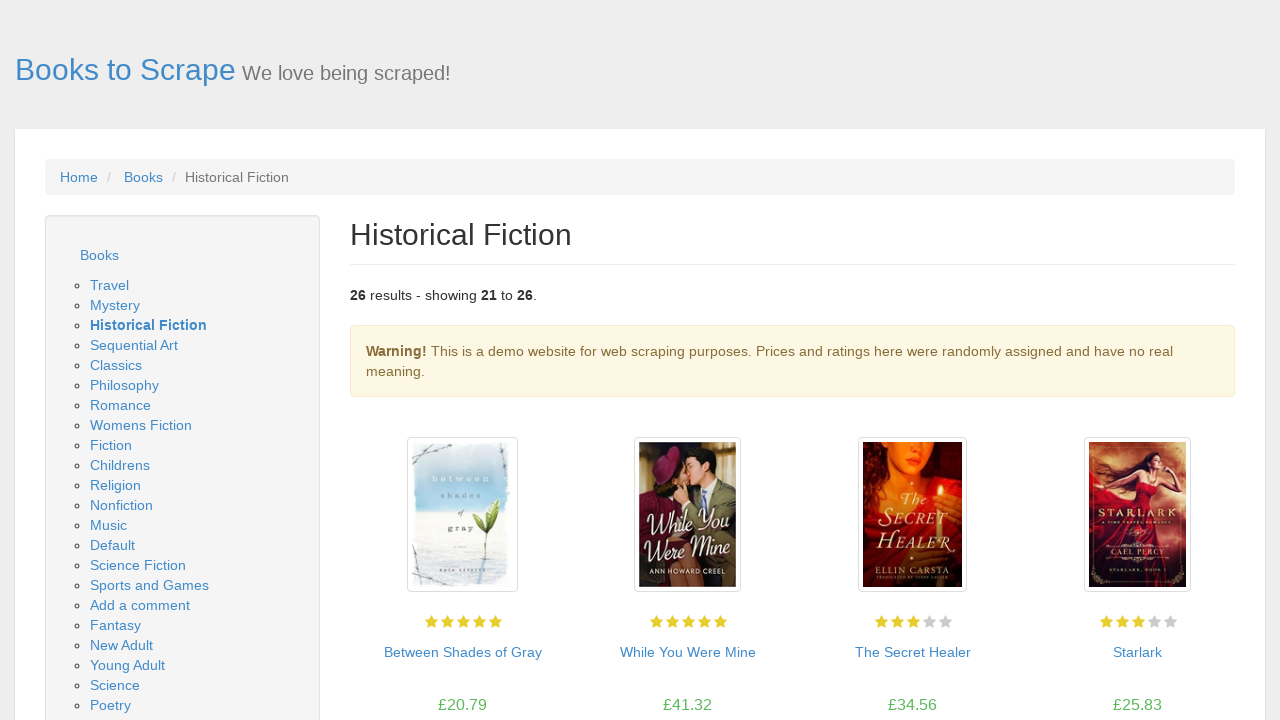

Product items loaded on page 2
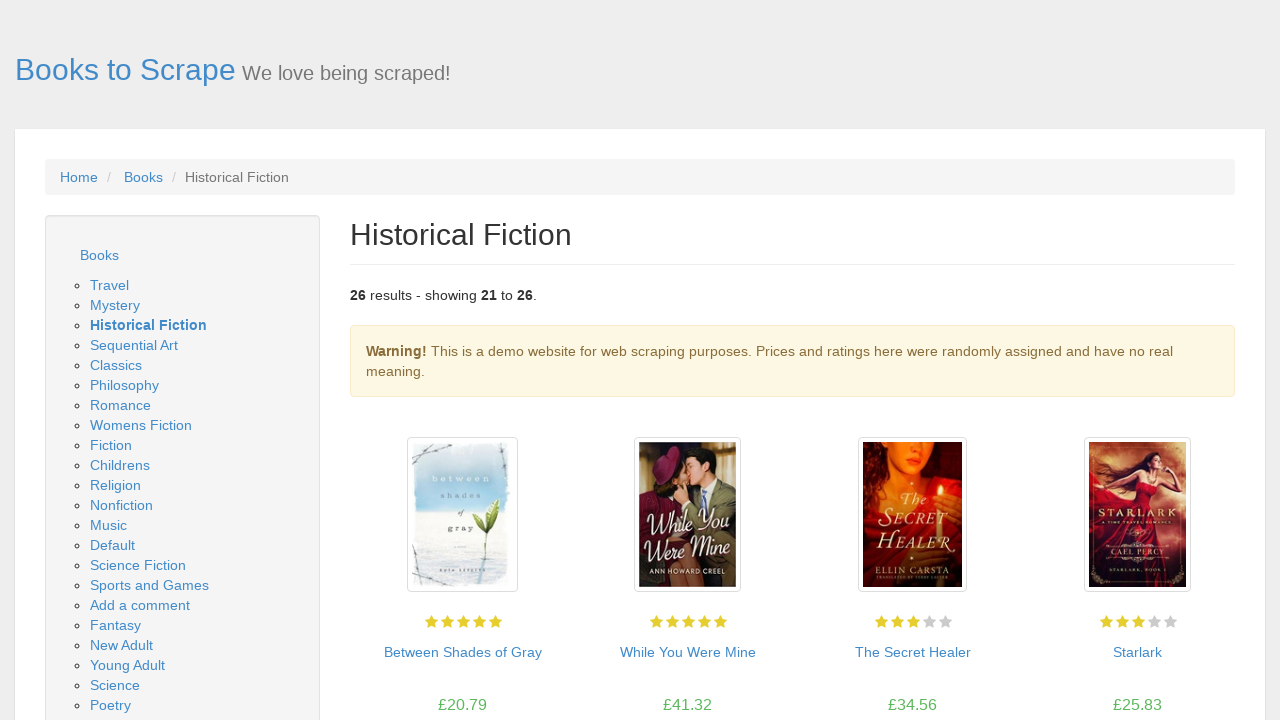

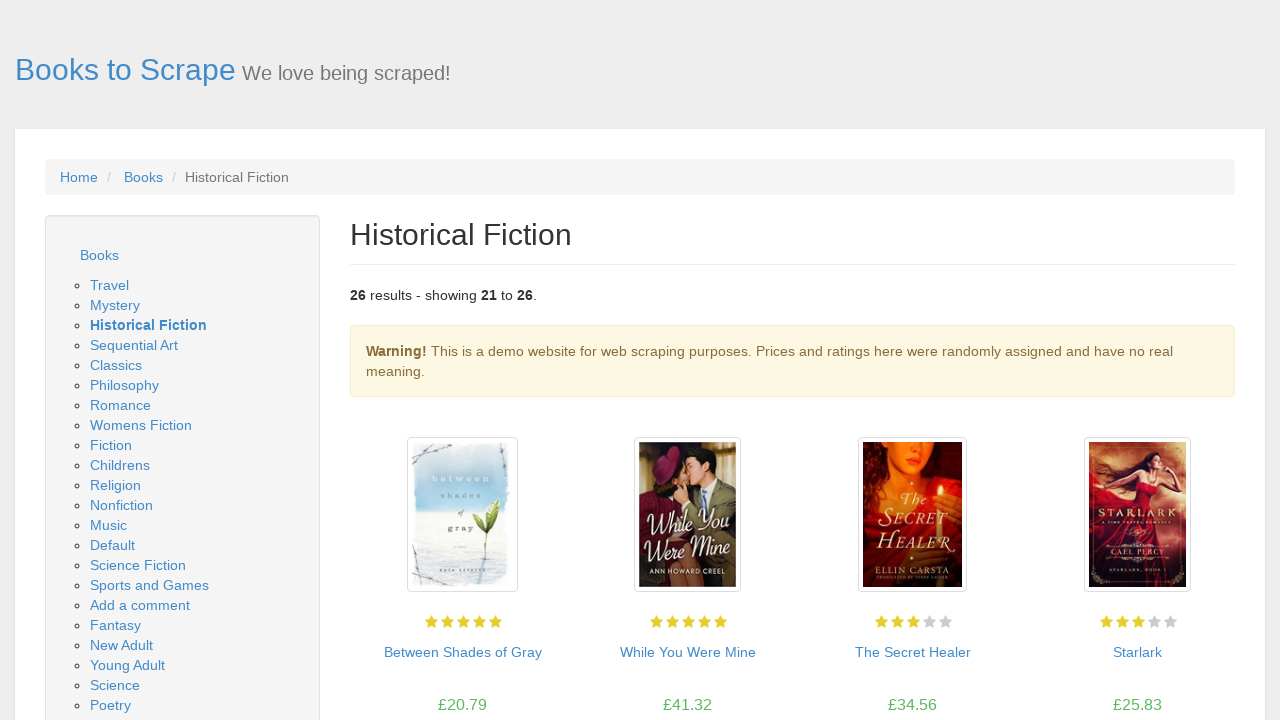